Simulates TV remote control navigation by sending arrow key and enter key presses to the page body, mimicking how users would navigate the app on a Philips TV.

Starting URL: https://ctv.play.tv2.no/production/play/philips/

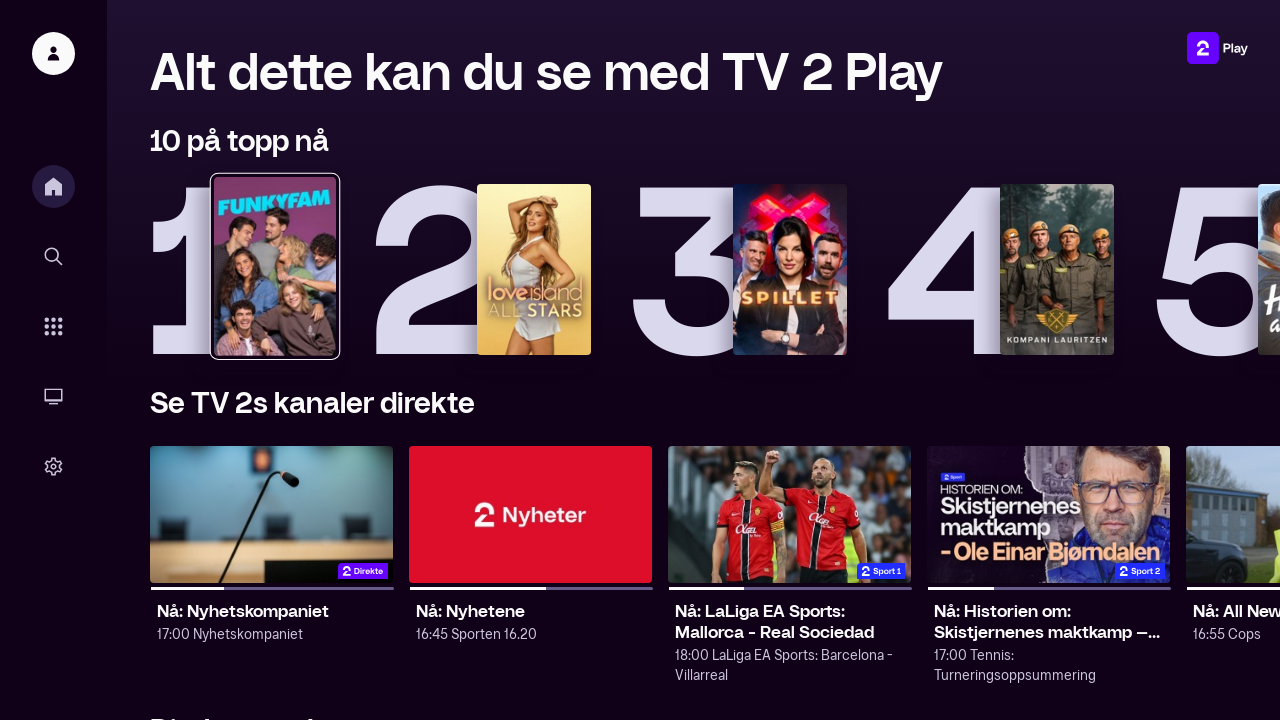

Page loaded and body element is ready
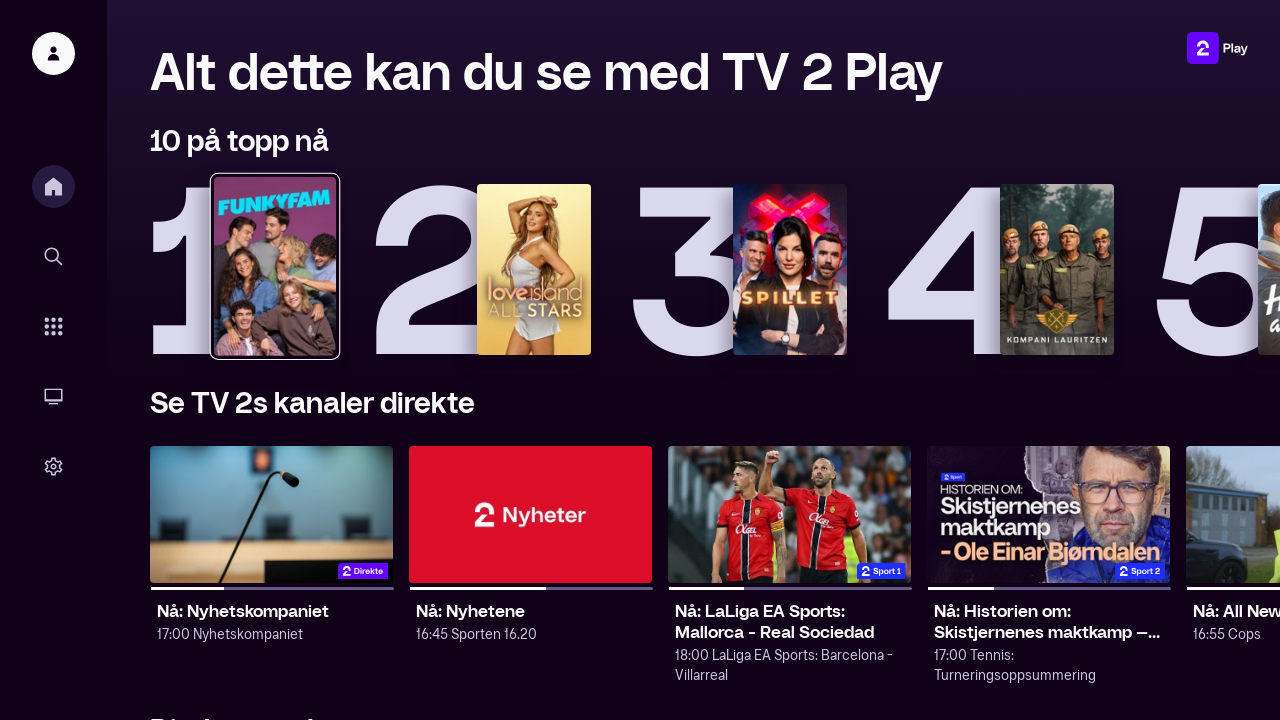

Simulated TV remote Down arrow key press
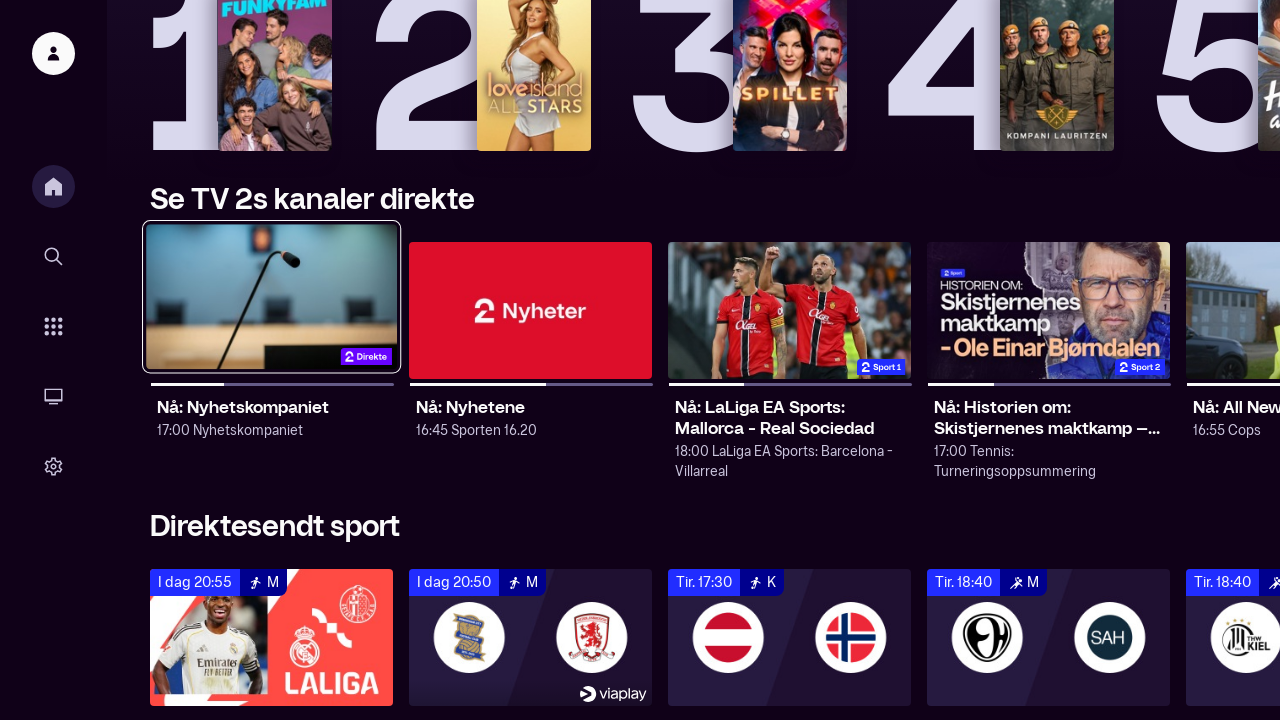

Waited 500ms after Down arrow press
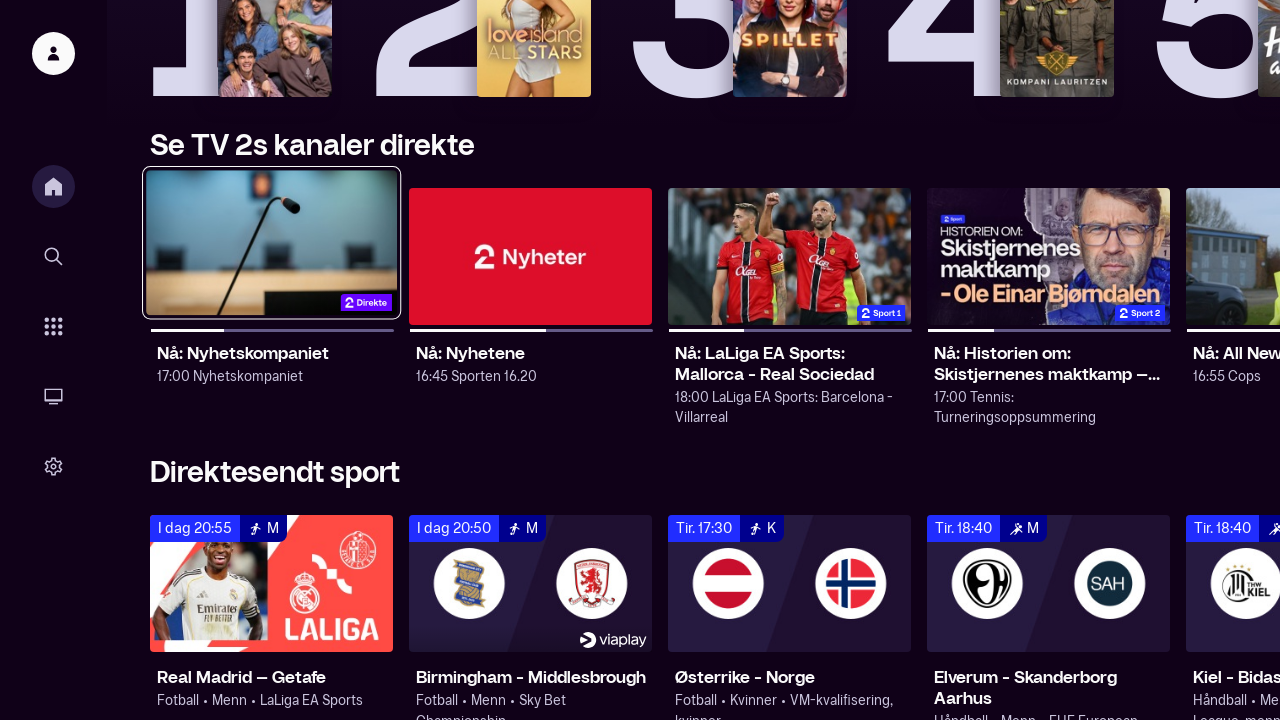

Simulated TV remote Right arrow key press
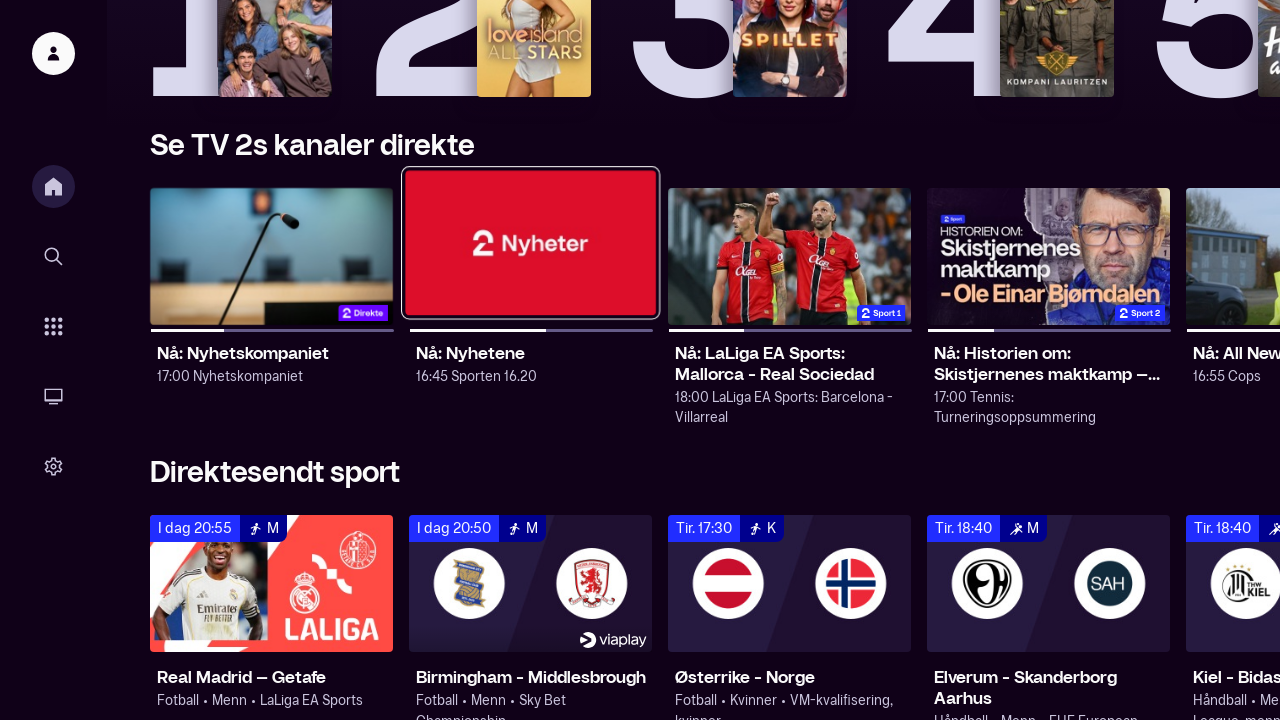

Waited 500ms after Right arrow press
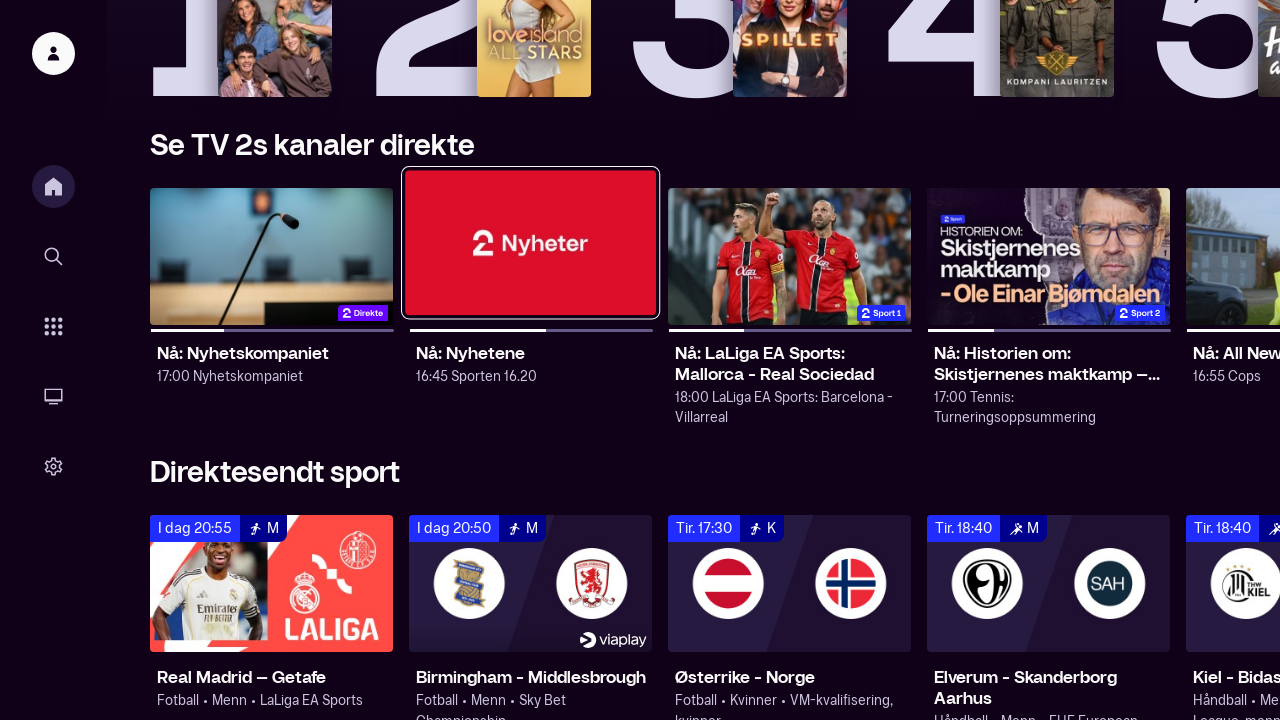

Simulated TV remote Up arrow key press
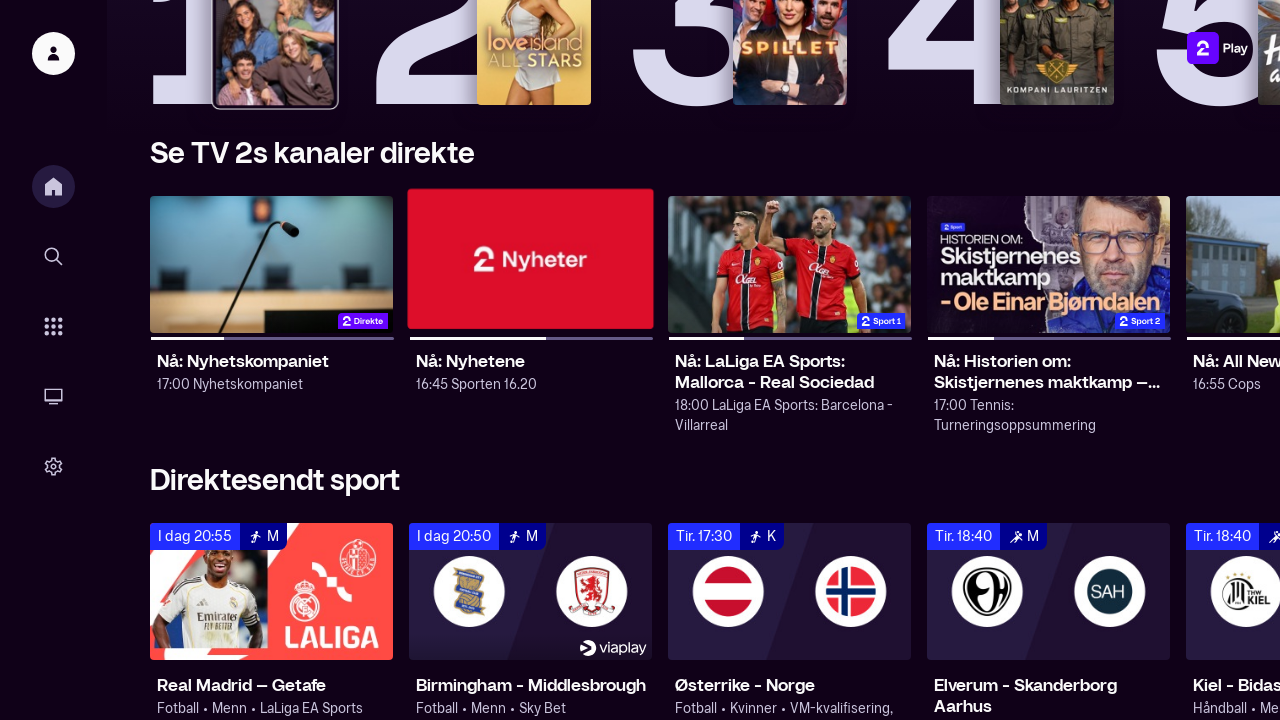

Waited 500ms after Up arrow press
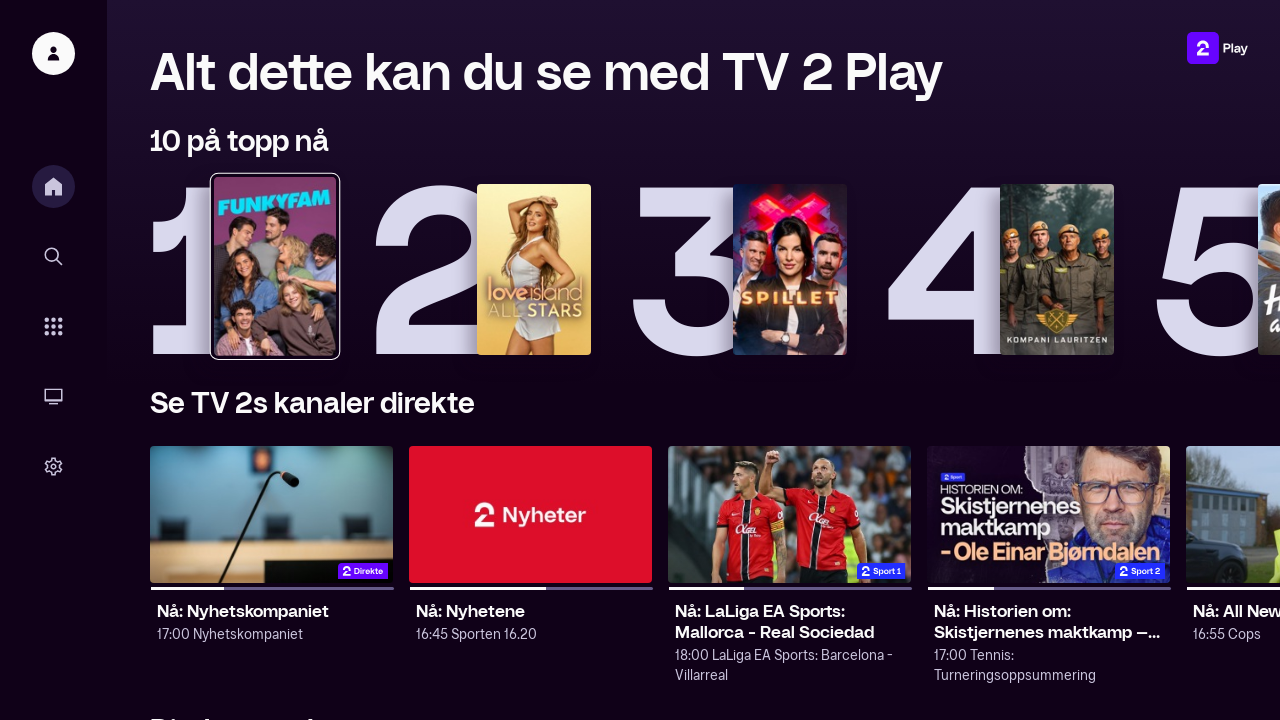

Simulated TV remote Left arrow key press
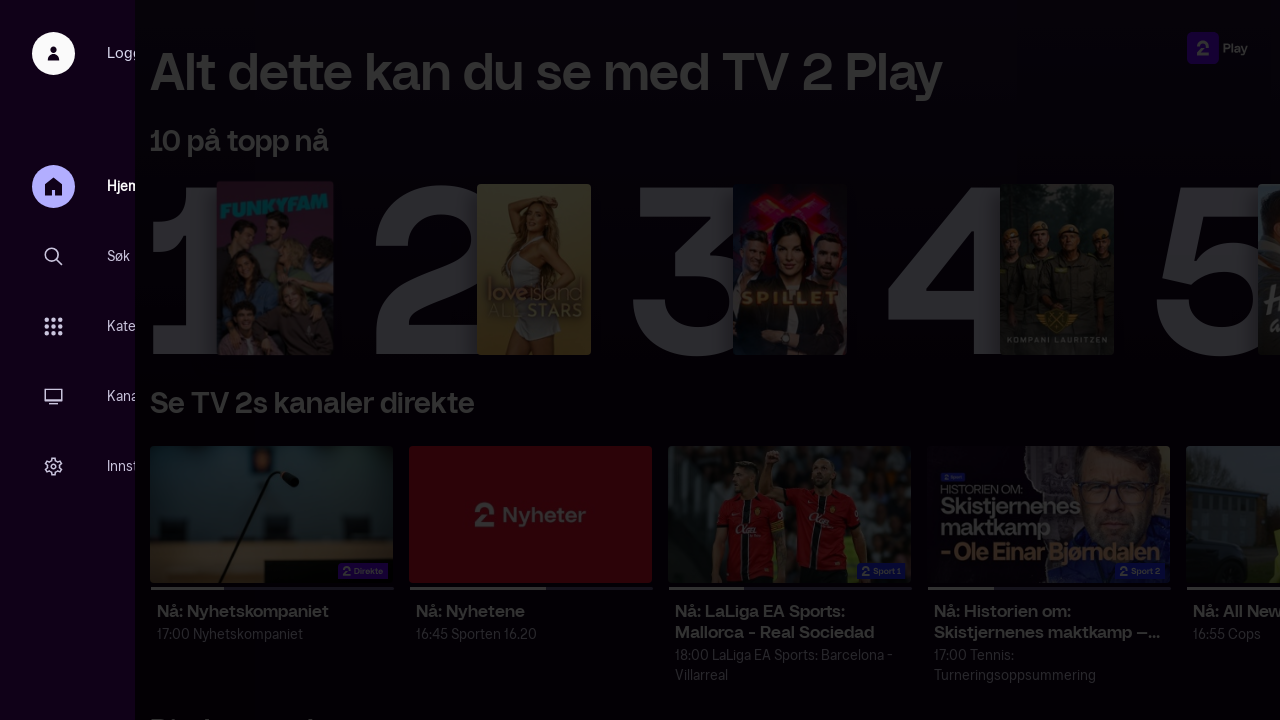

Waited 500ms after Left arrow press
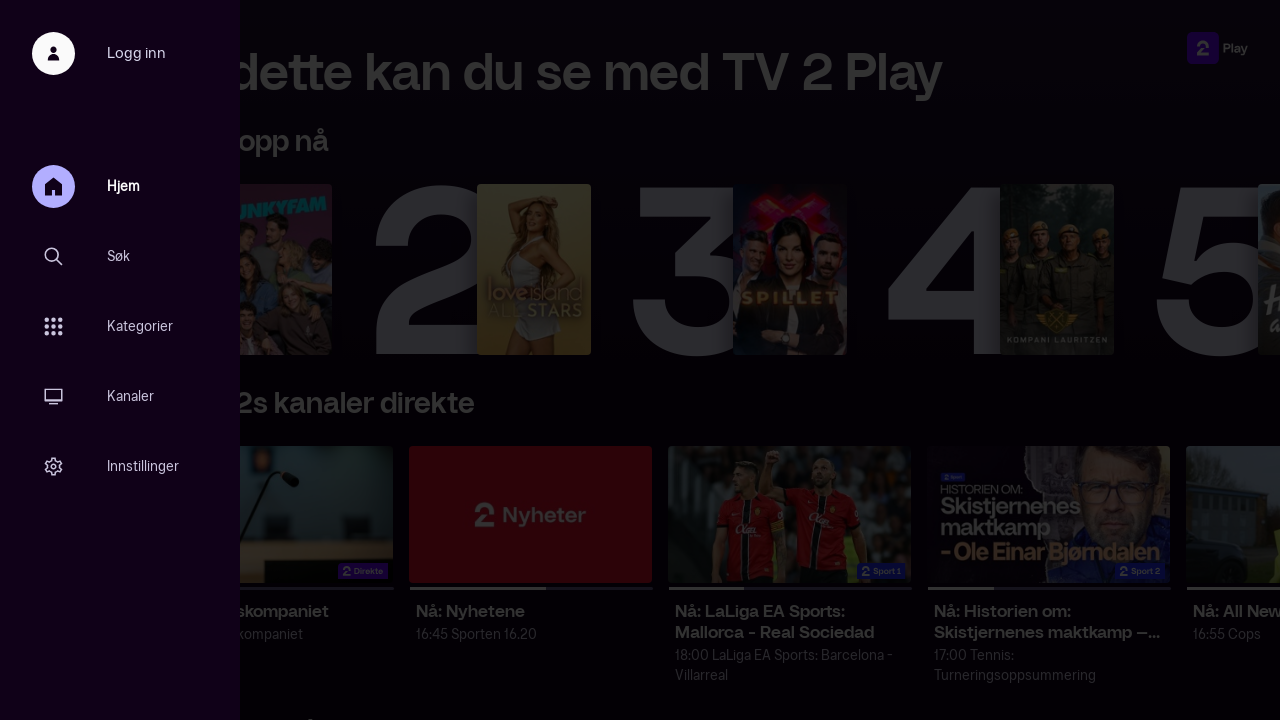

Simulated TV remote Enter/OK button press
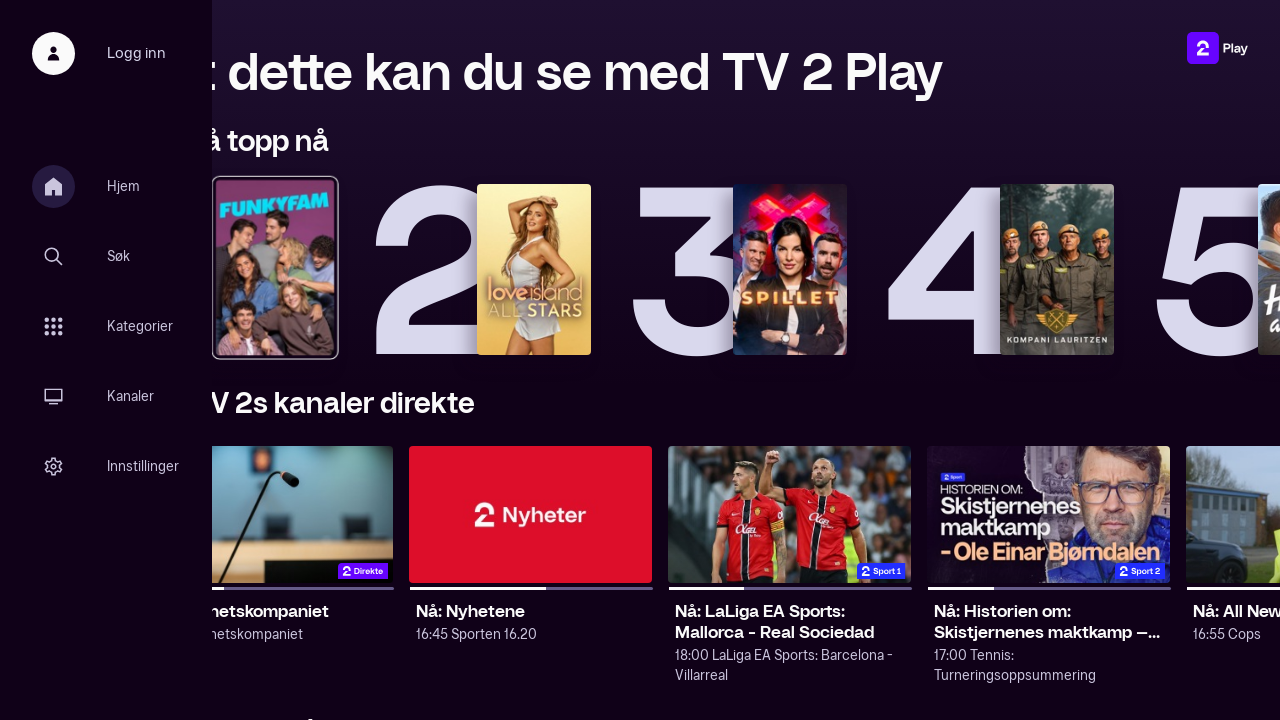

Waited 1000ms after Enter/OK button press
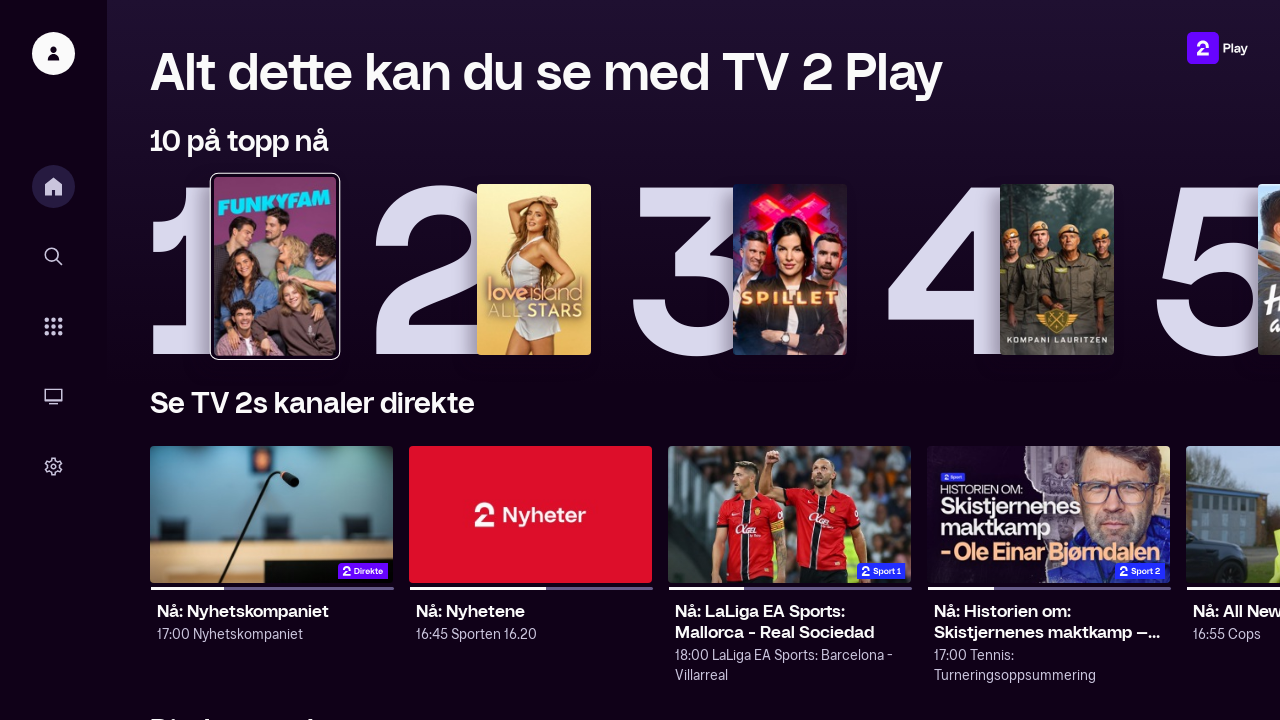

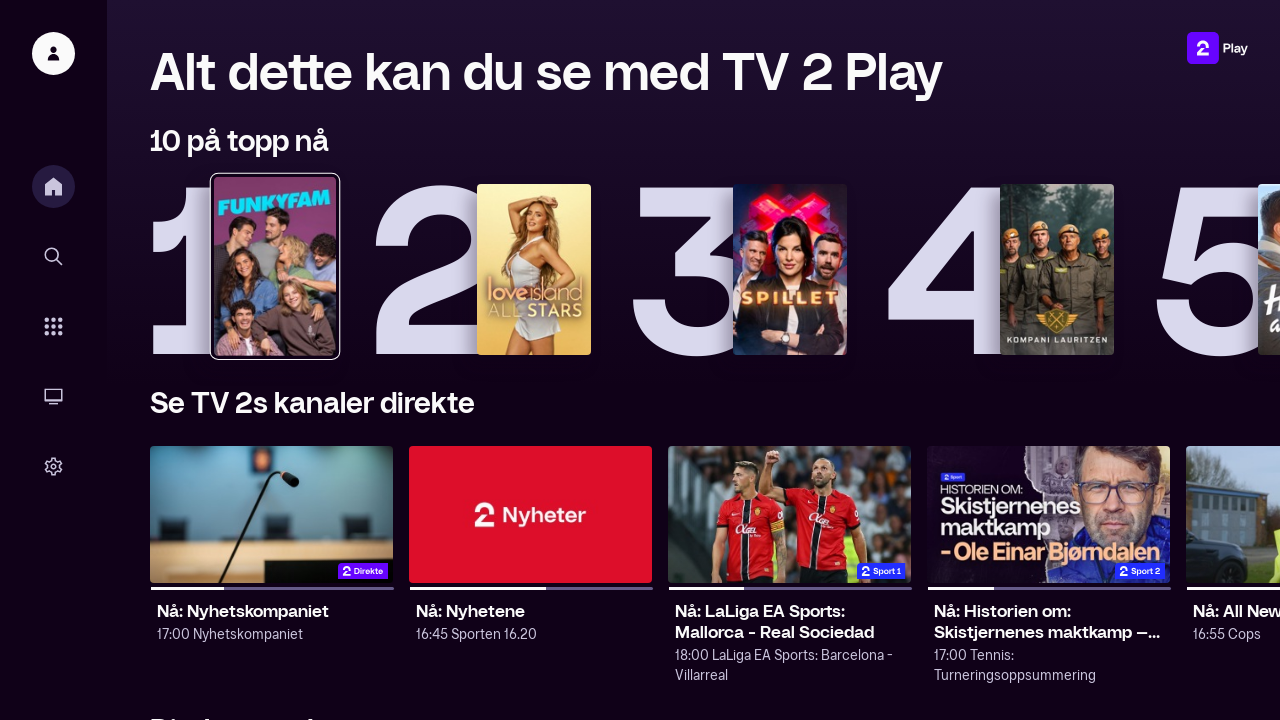